Tests scrolling functionality by navigating to a Guru99 tutorial page and scrolling down 1000 pixels using JavaScript execution

Starting URL: https://www.guru99.com/scroll-up-down-selenium-webdriver.html

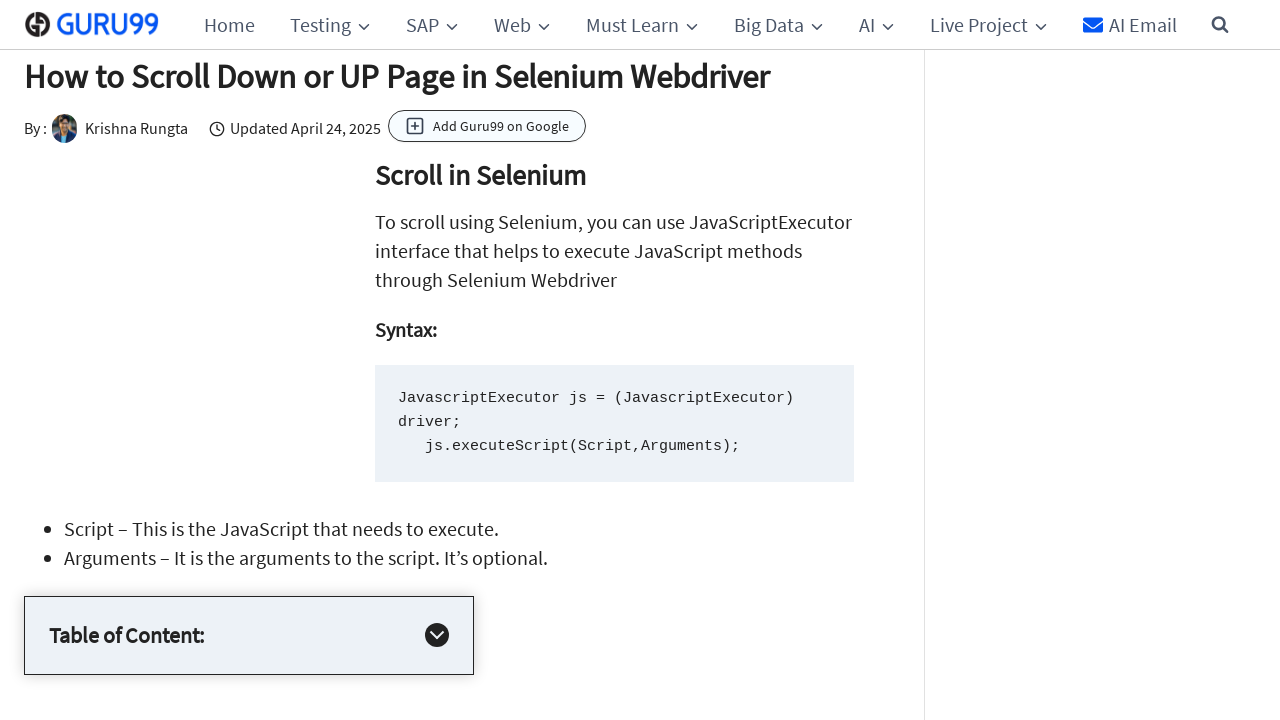

Navigated to Guru99 scroll tutorial page
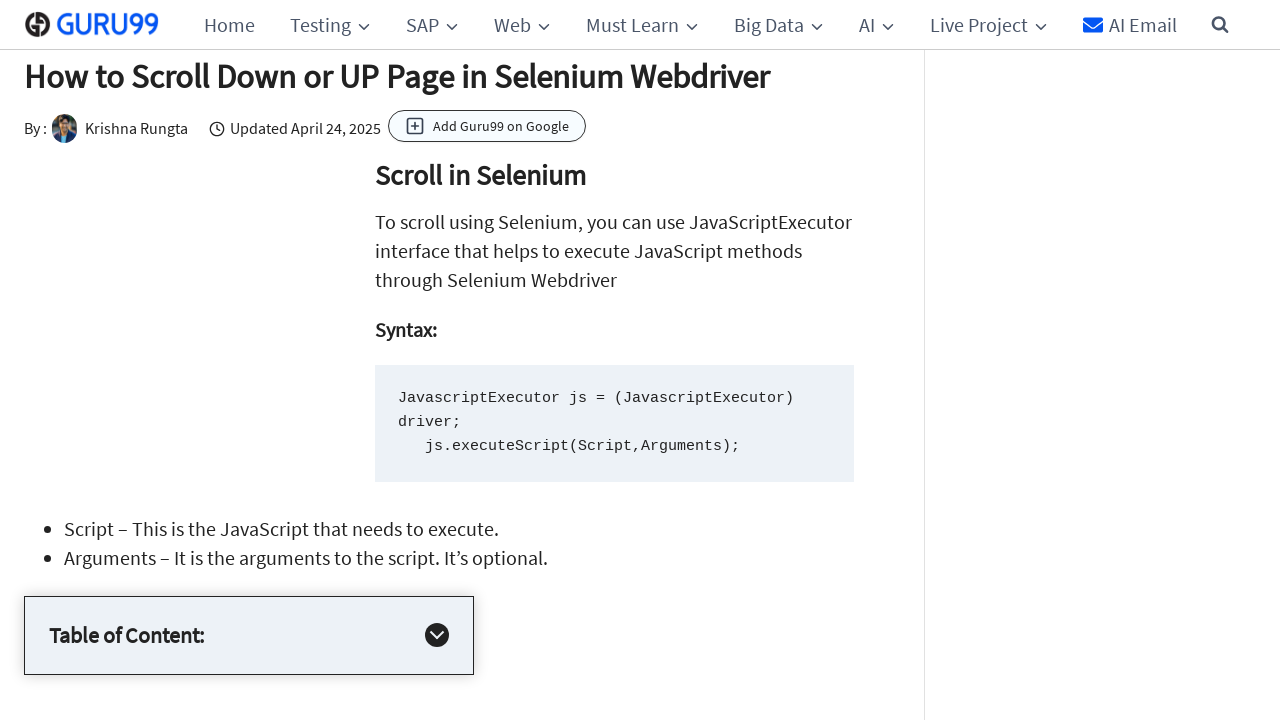

Scrolled down 1000 pixels using JavaScript execution
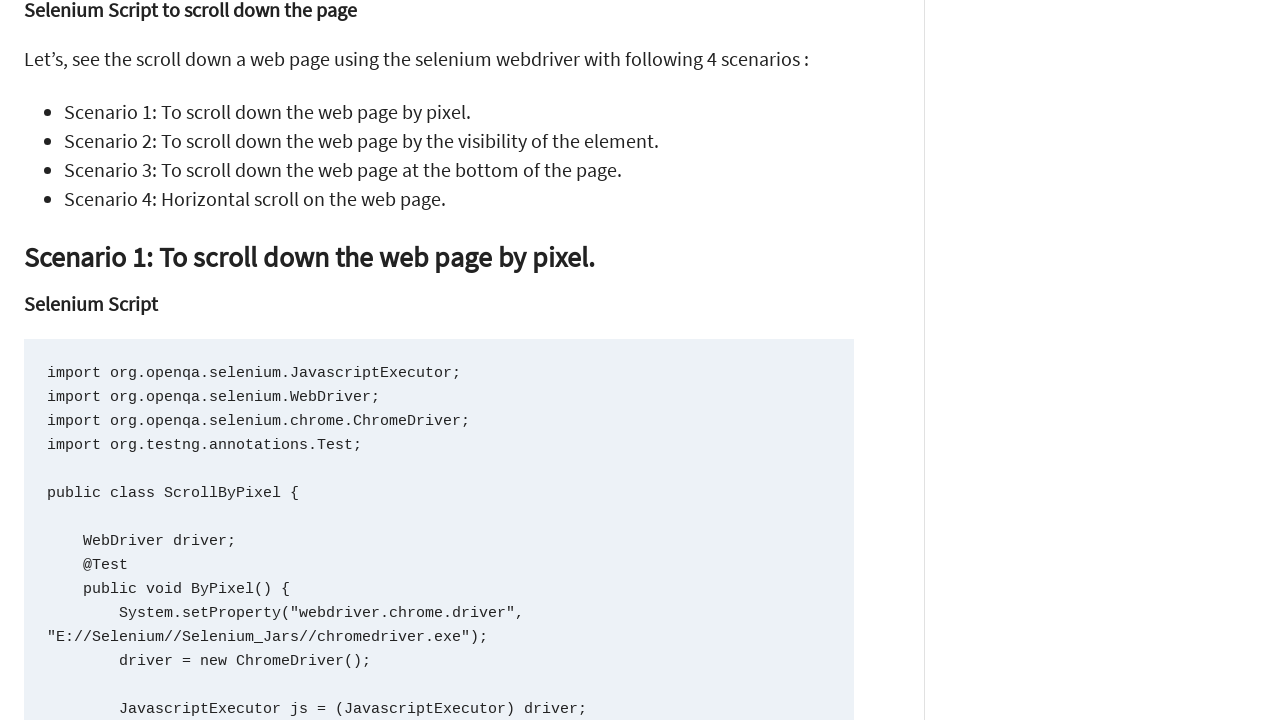

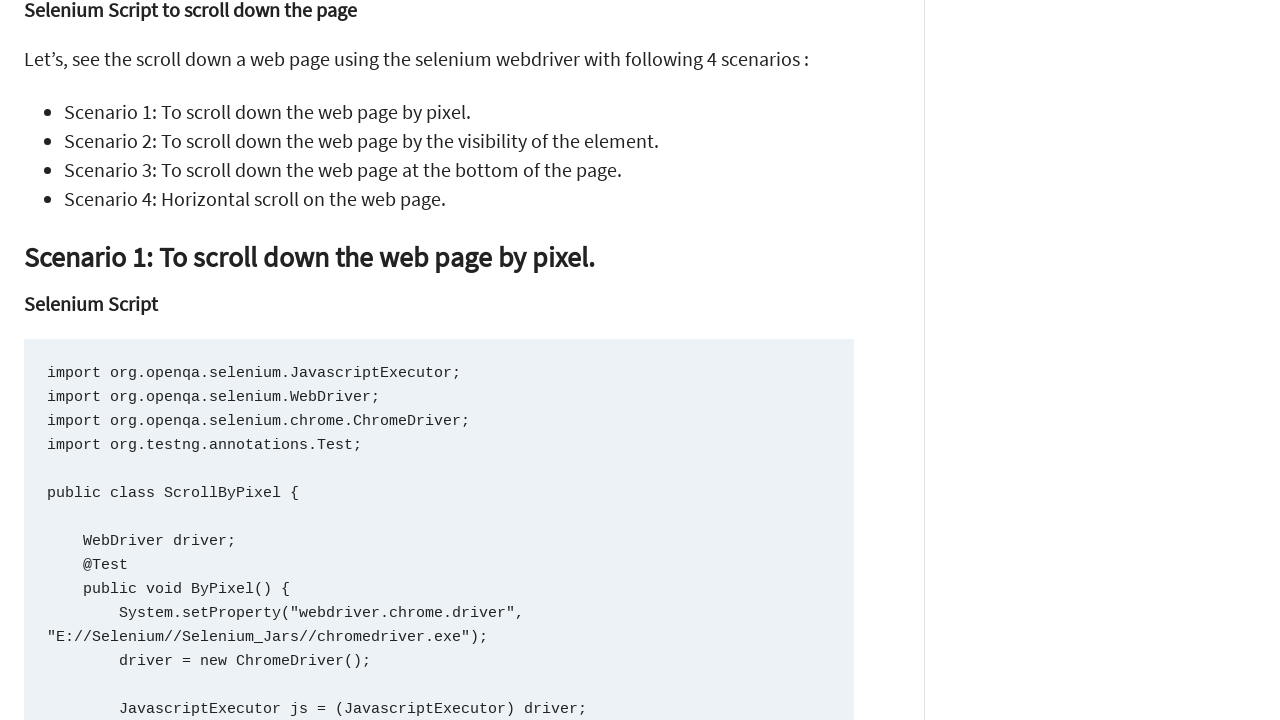